Tests table sorting functionality by clicking on a column header to sort, verifying the sort order, and searching for a specific item's price across paginated results

Starting URL: https://rahulshettyacademy.com/seleniumPractise/#/offers

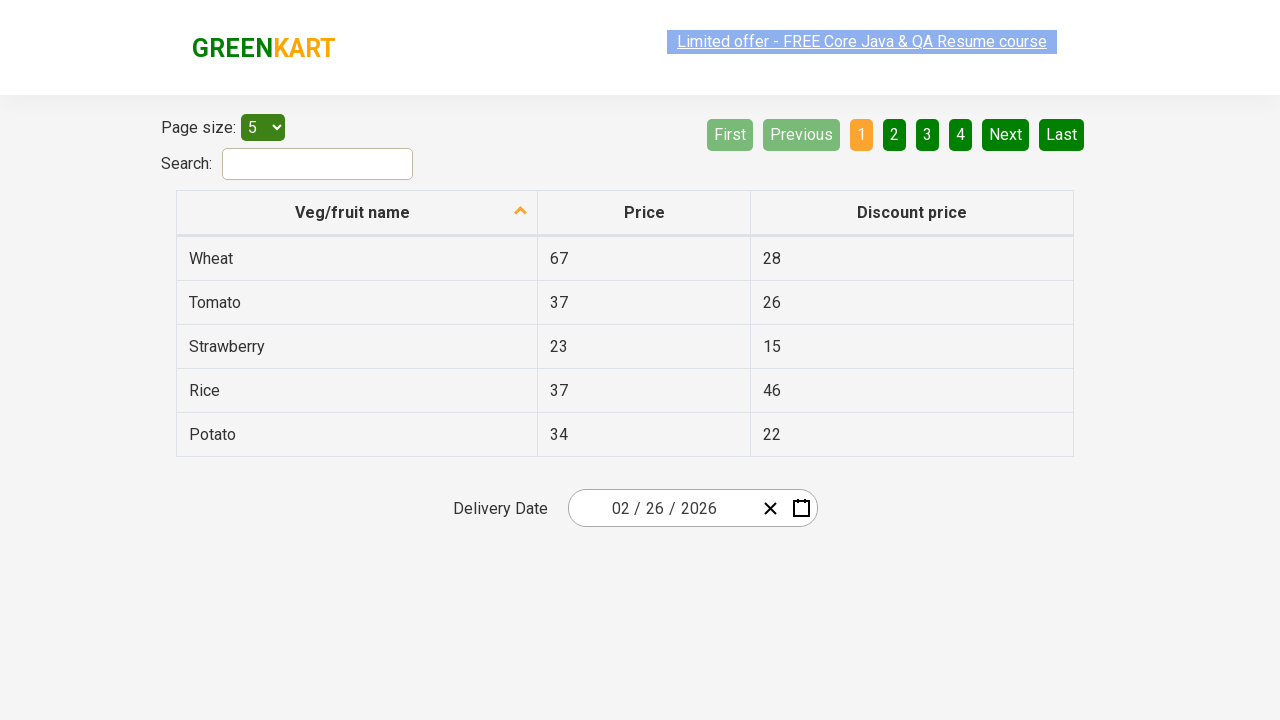

Clicked first column header to sort table at (357, 213) on xpath=//tr/th[1]
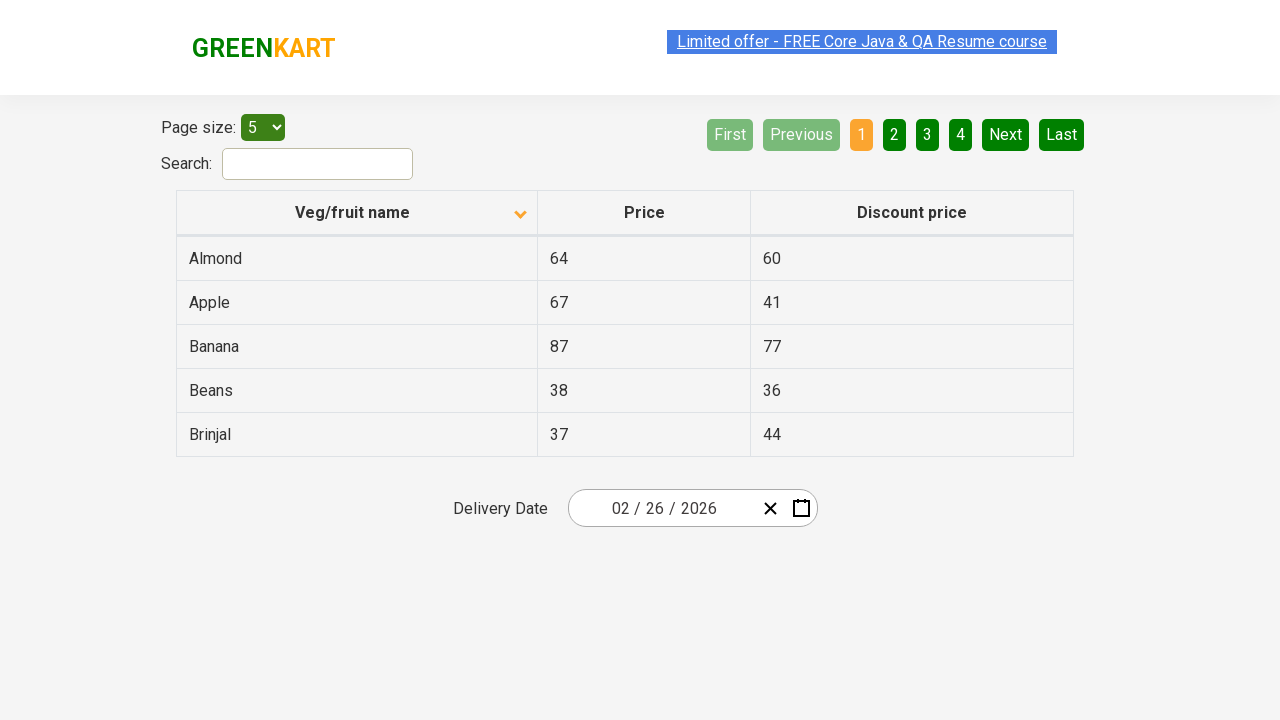

Retrieved all elements from first column
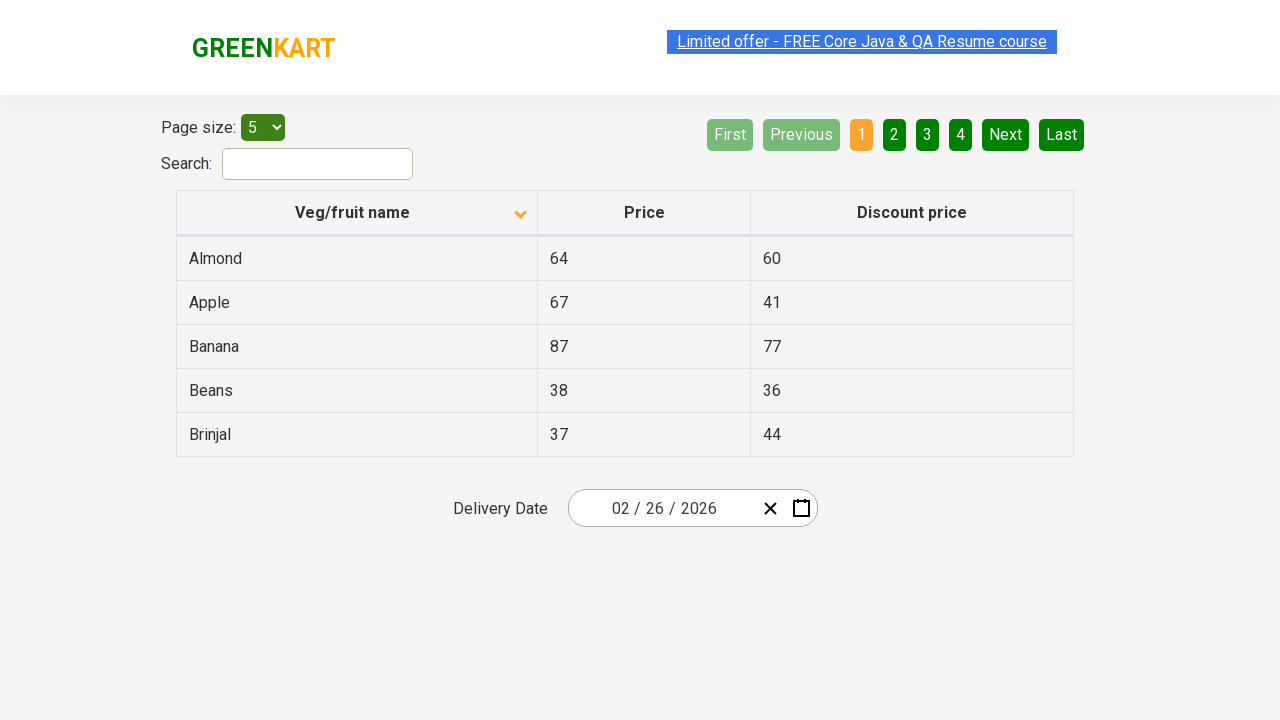

Verified table is sorted in ascending order
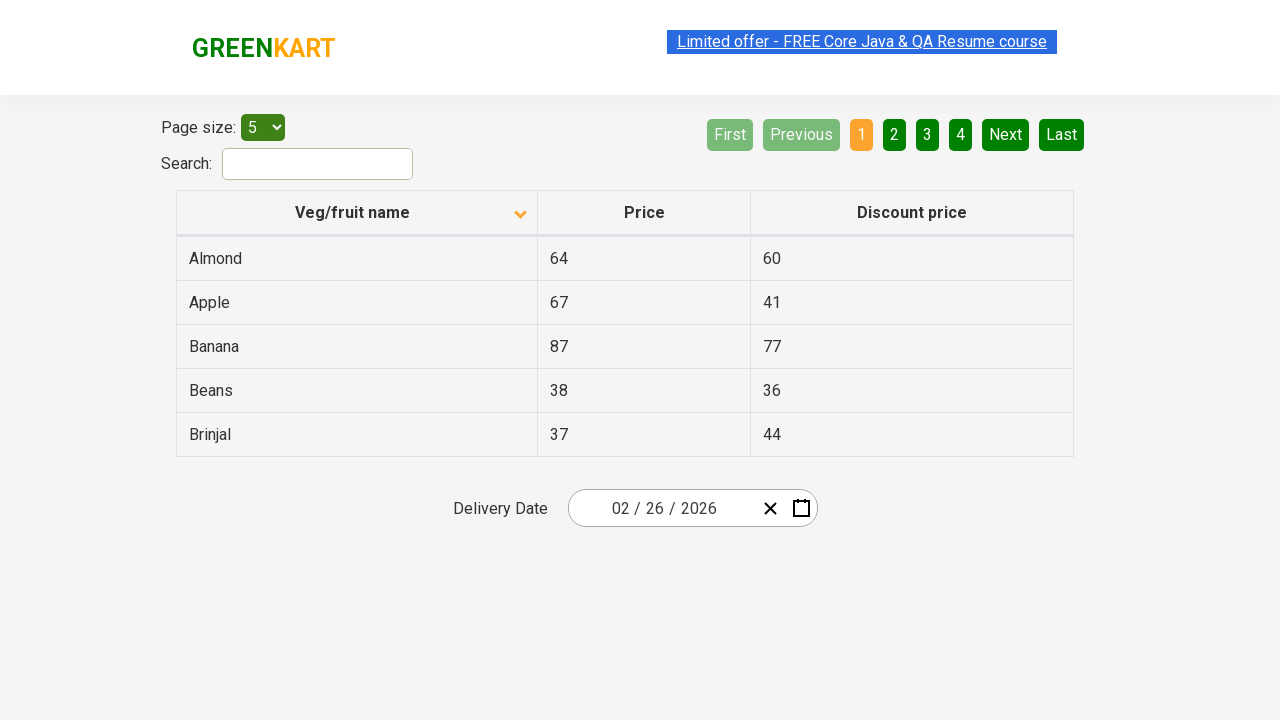

Searched for Rice in current page
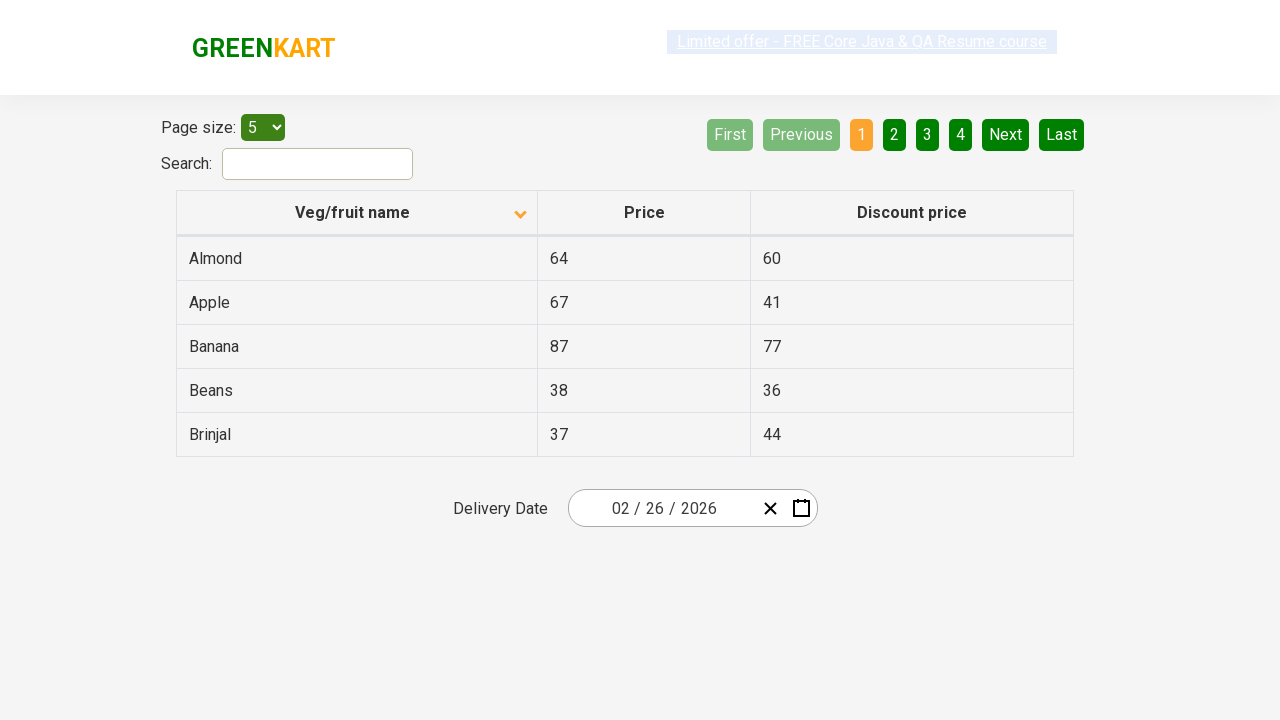

Rice not found on current page, navigating to next page at (1006, 134) on a[aria-label='Next']
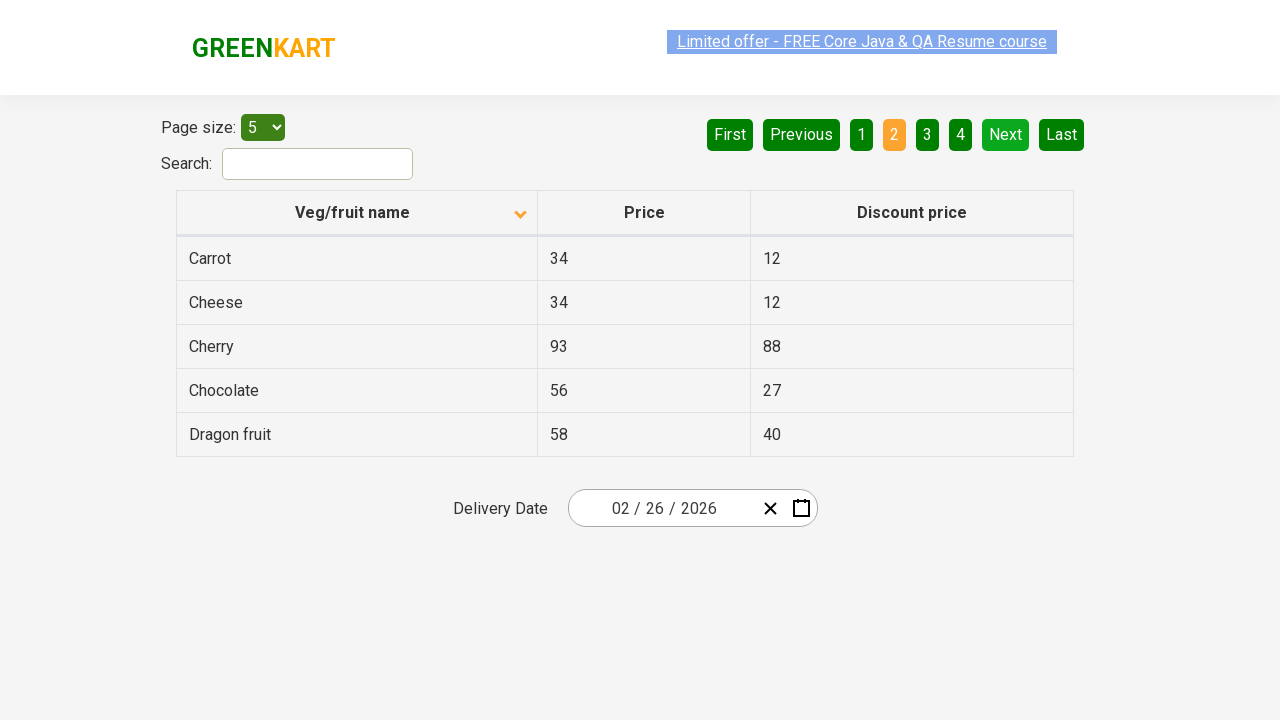

Searched for Rice in current page
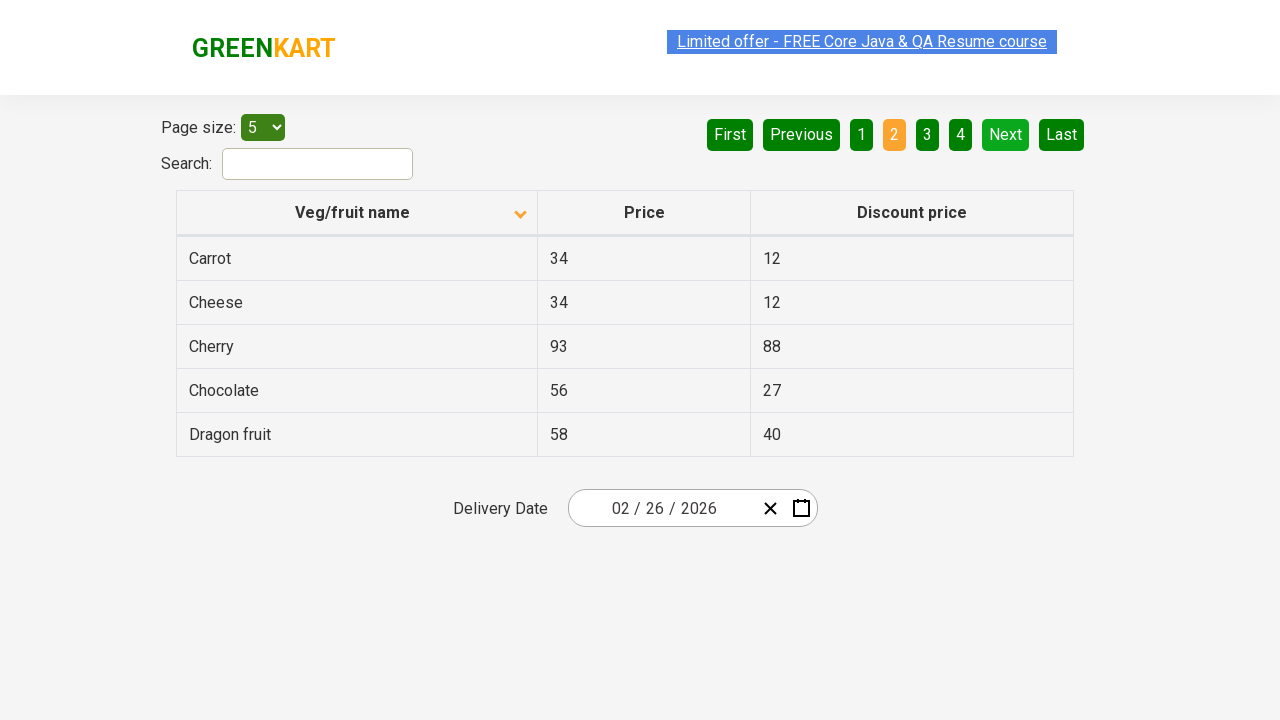

Rice not found on current page, navigating to next page at (1006, 134) on a[aria-label='Next']
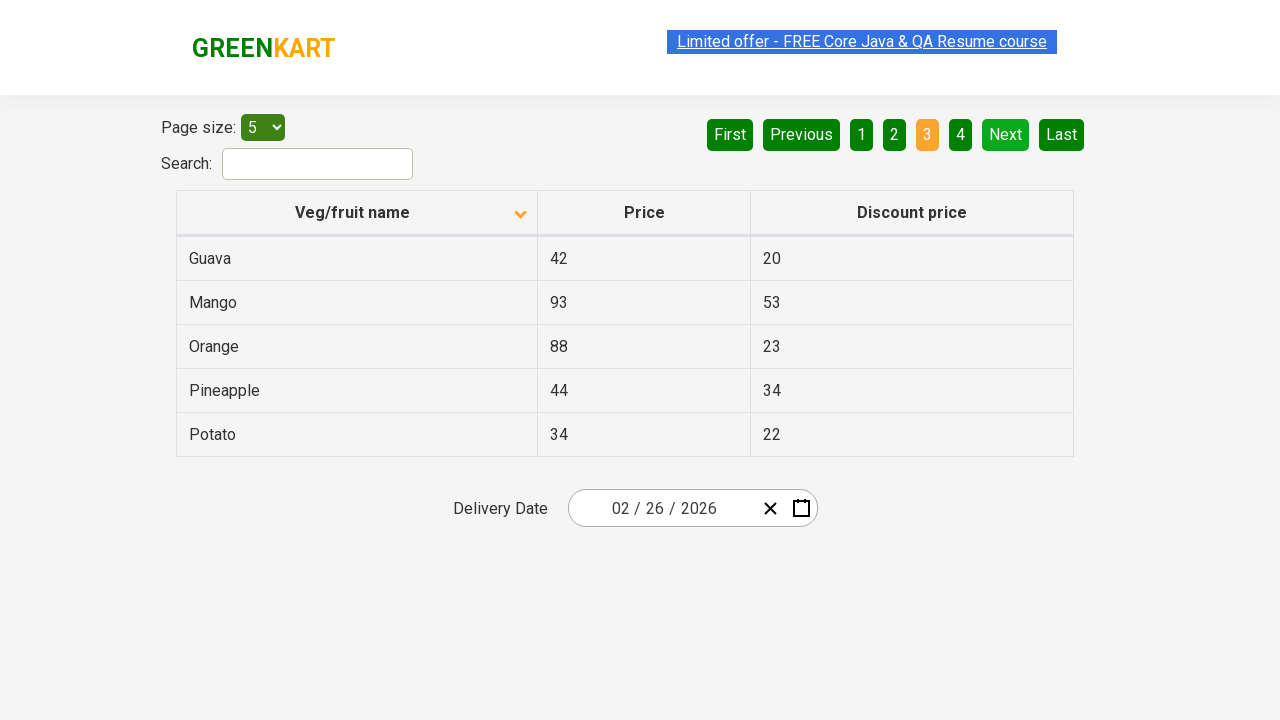

Searched for Rice in current page
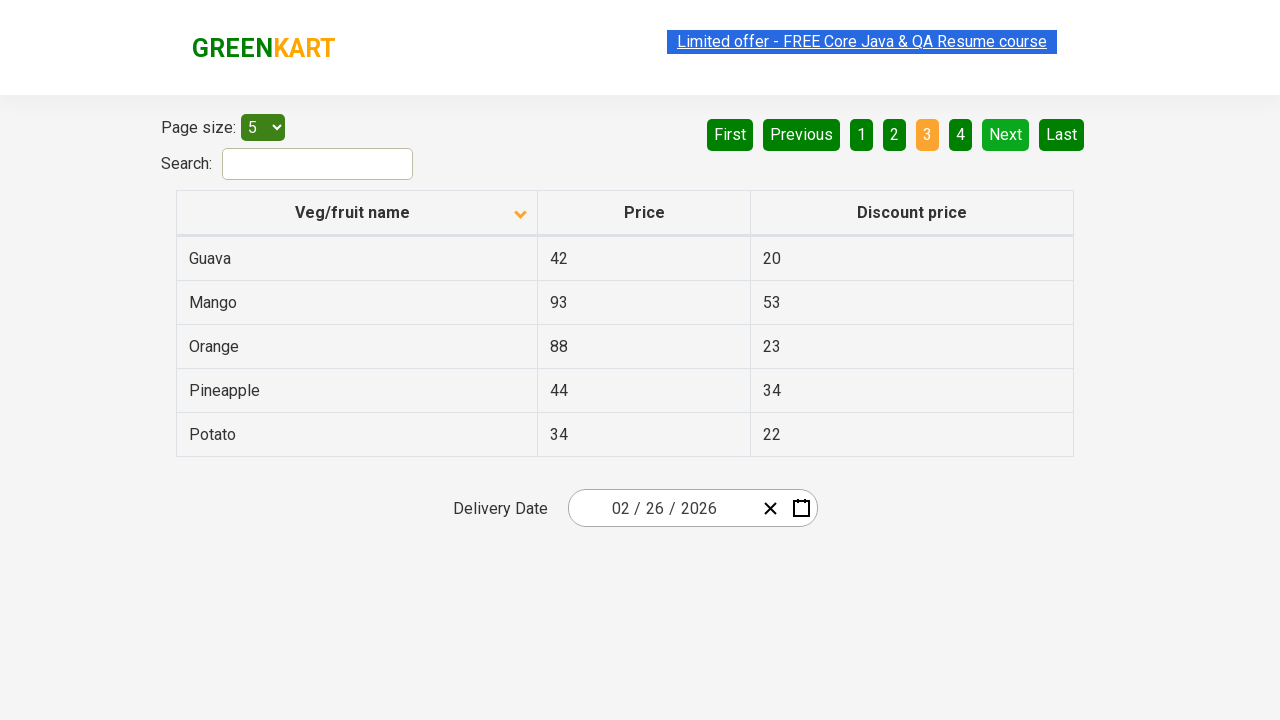

Rice not found on current page, navigating to next page at (1006, 134) on a[aria-label='Next']
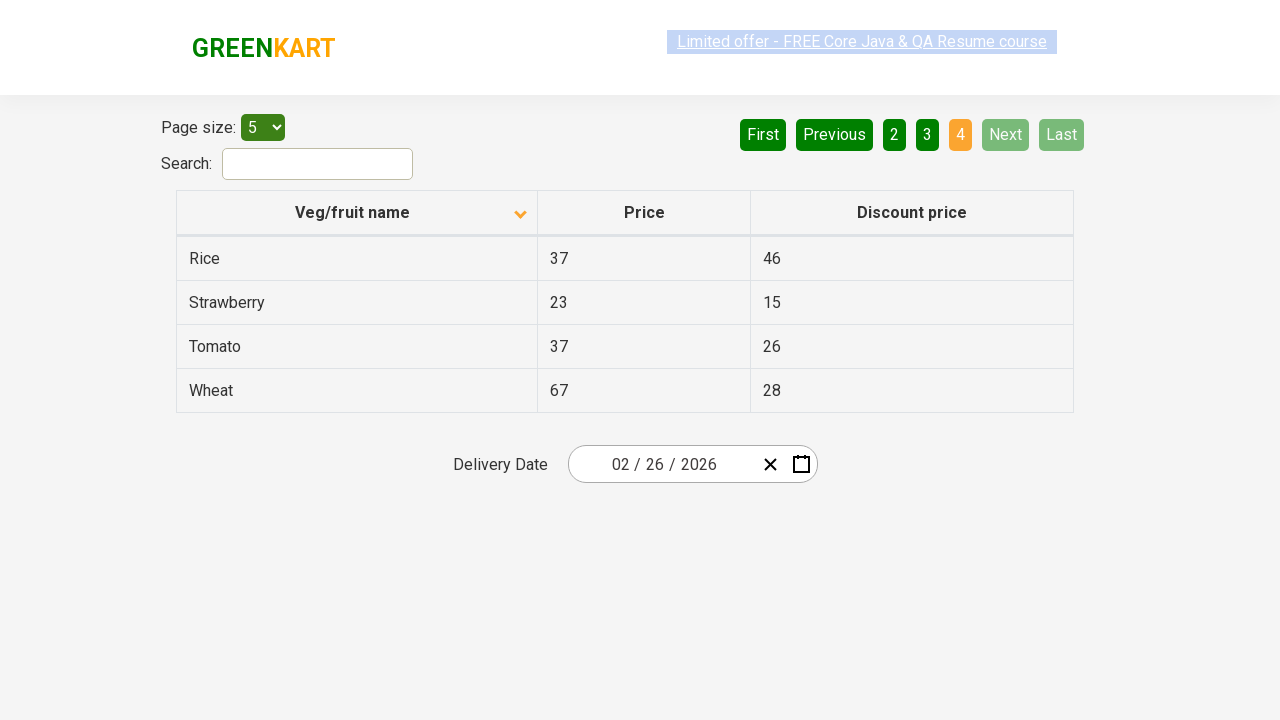

Searched for Rice in current page
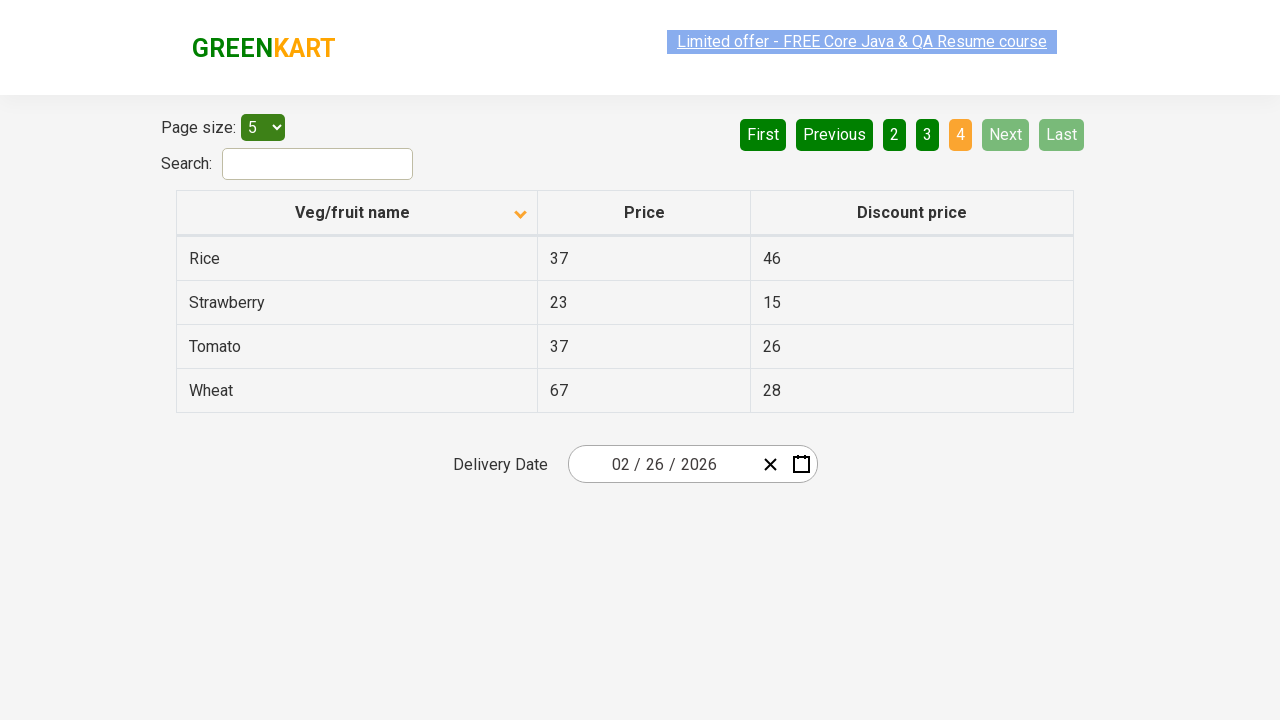

Found Rice with price: 37
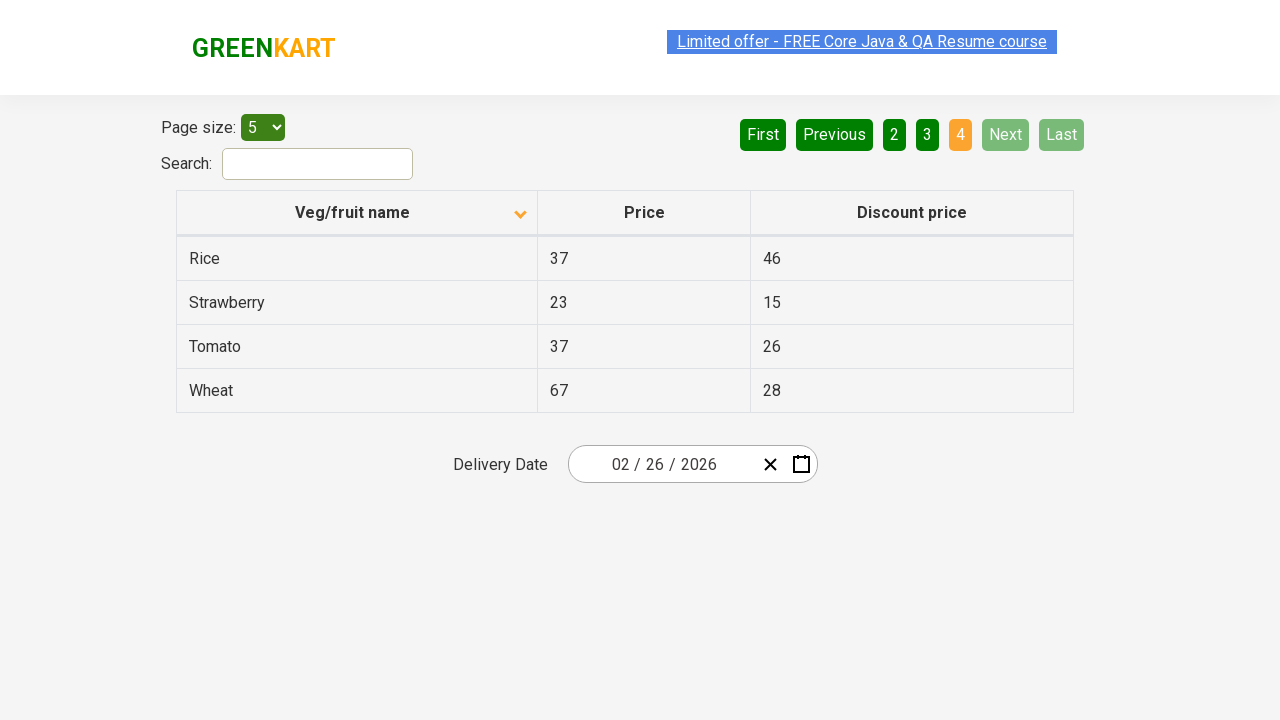

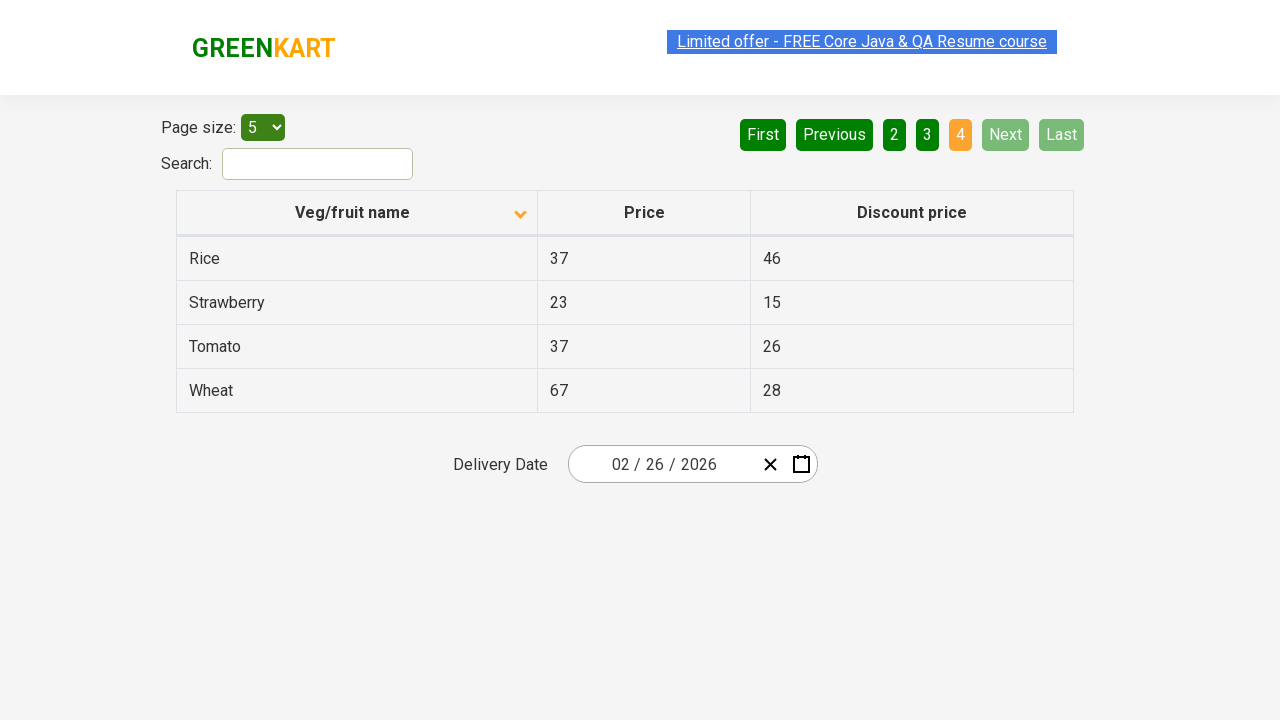